Tests product search functionality on a GreenCart e-commerce practice site by searching for a product on the landing page, navigating to the offers page in a new window, and verifying the product exists there.

Starting URL: https://rahulshettyacademy.com/seleniumPractise/#/

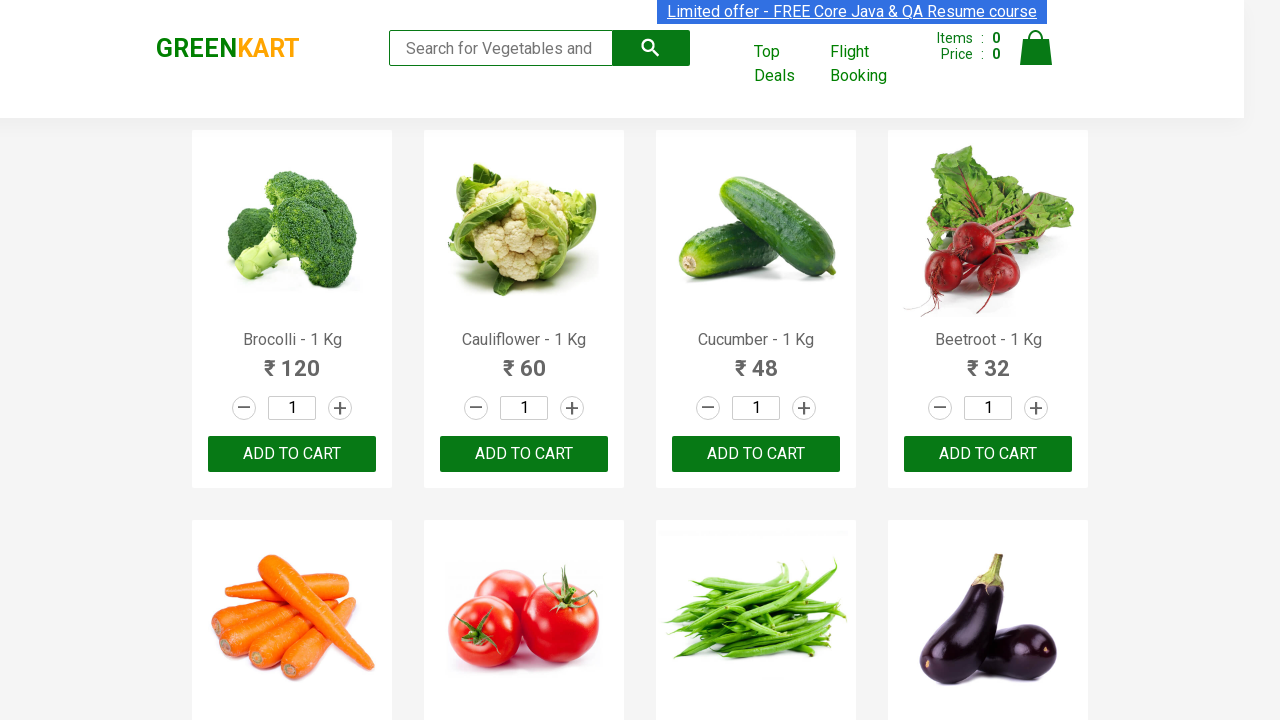

Filled search field with 'tom' on landing page on input[type='search']
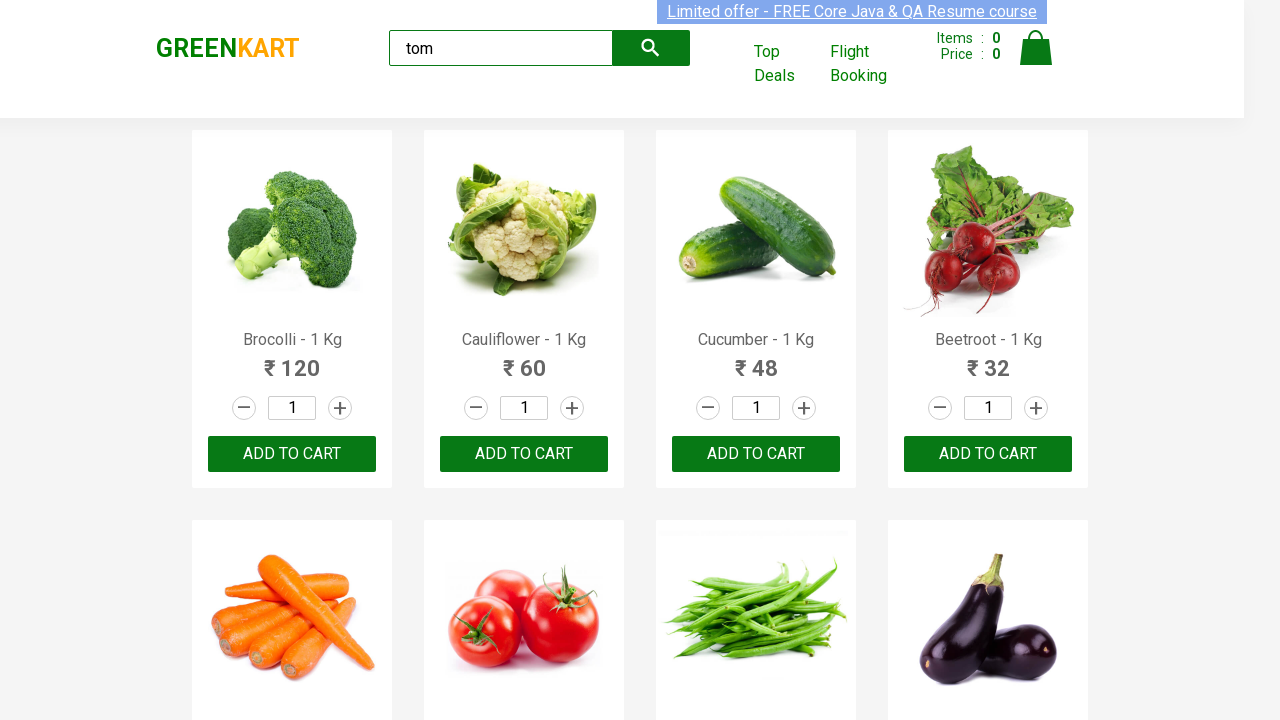

Search results loaded with product names visible
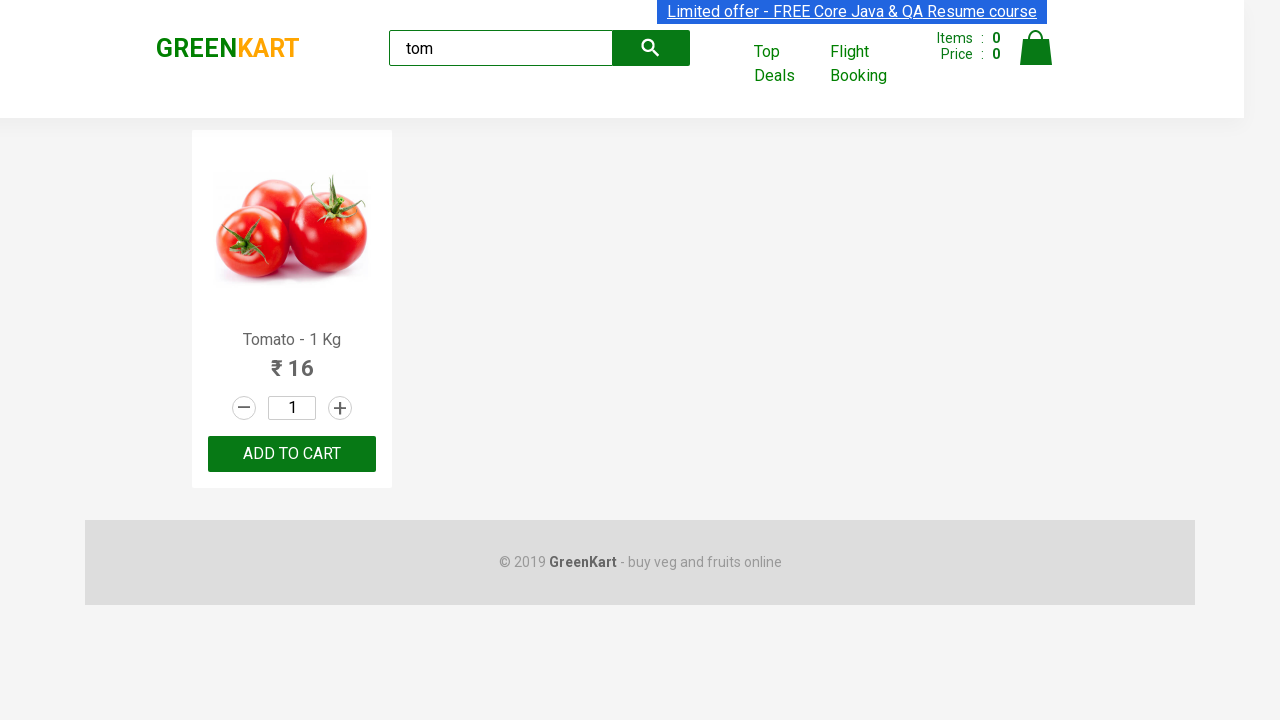

Clicked offers link to open new window/tab at (787, 64) on a[href='#/offers']
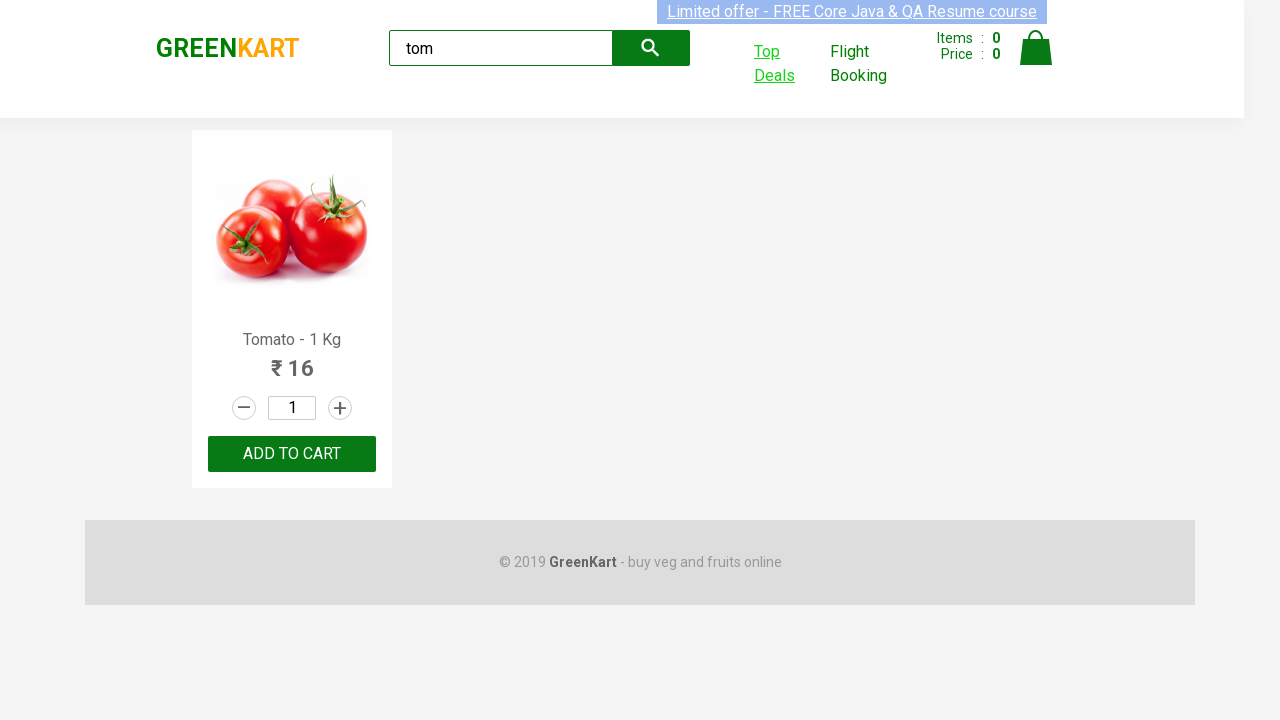

Switched to new offers page tab and waited for page load
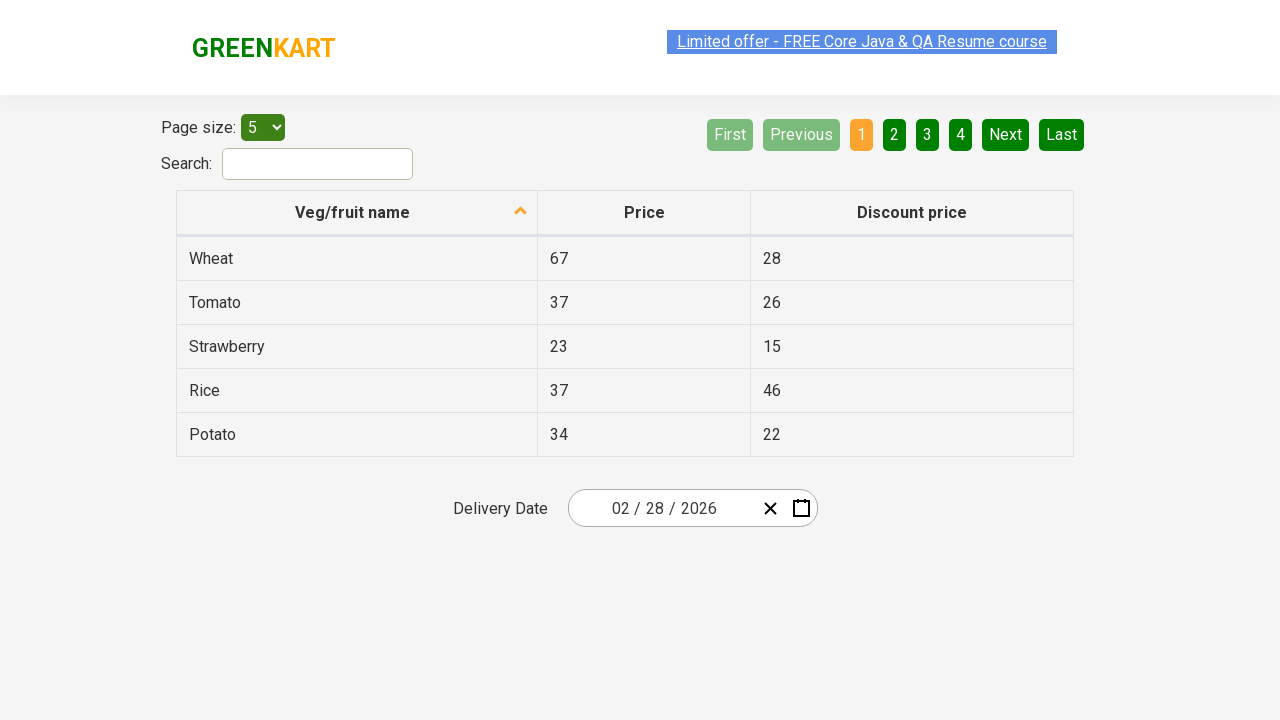

Filled search field with 'tom' on offers page on #search-field
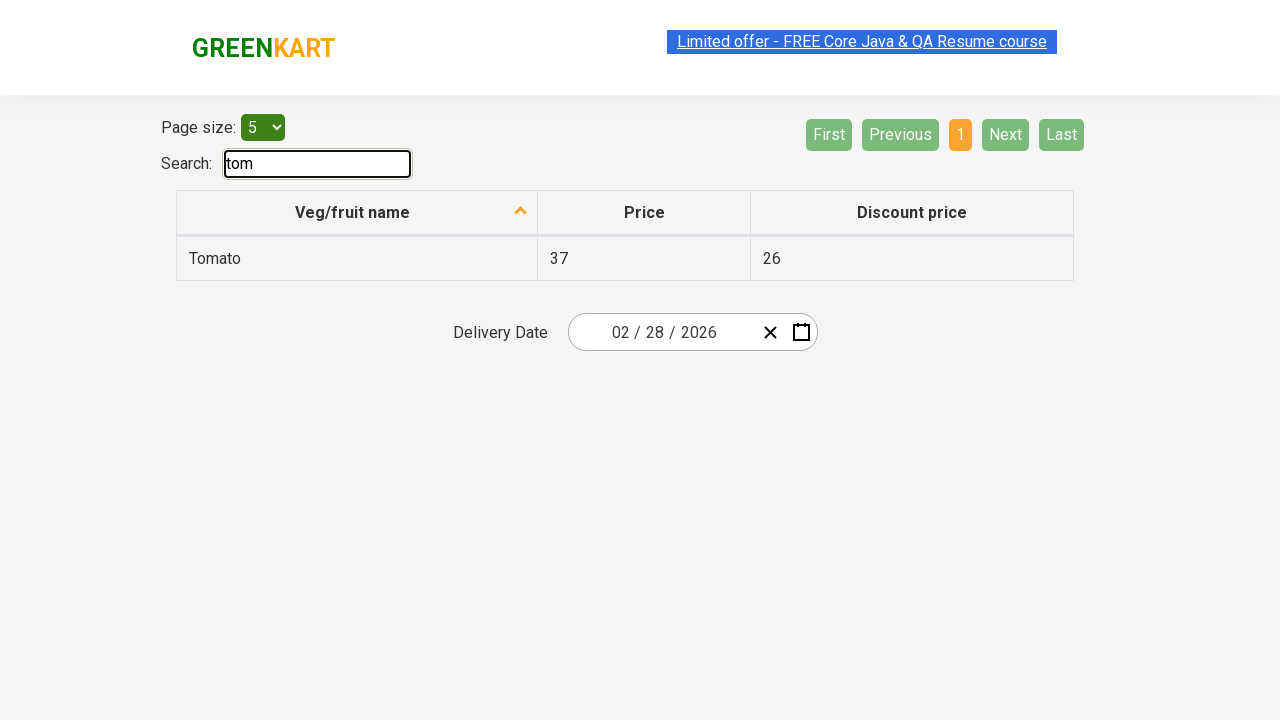

Offer search results loaded, product verified in offers page
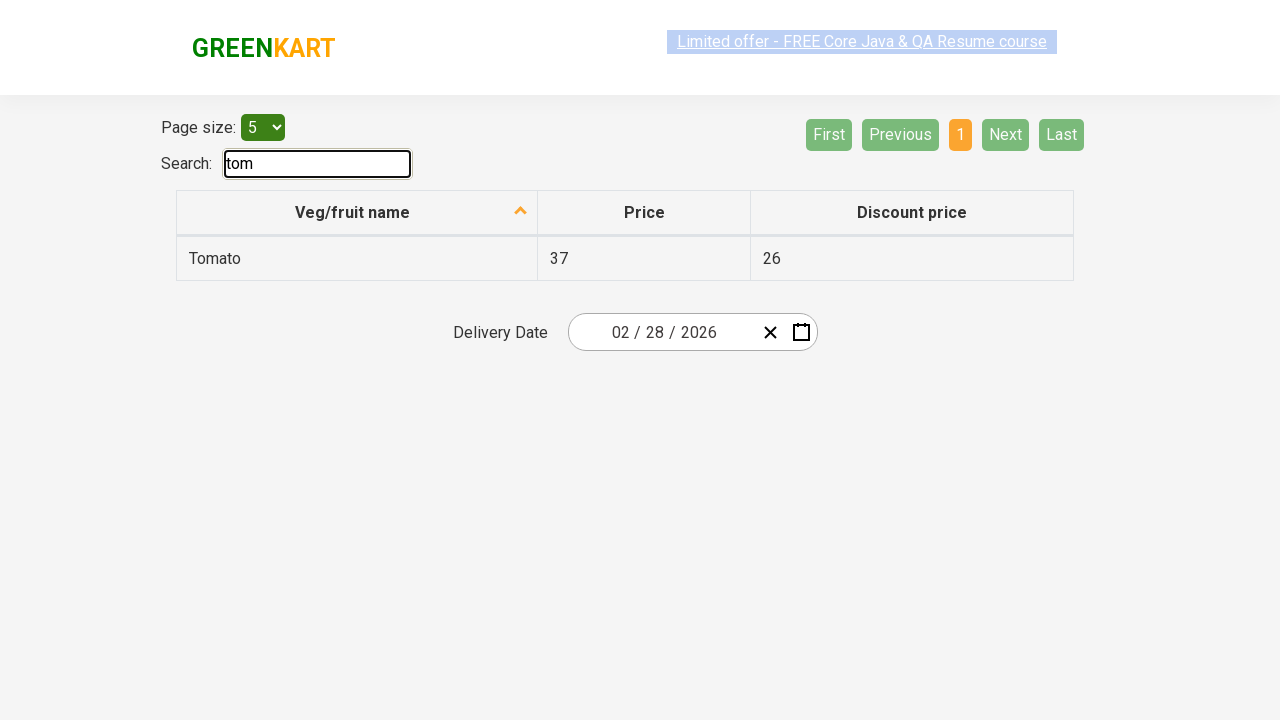

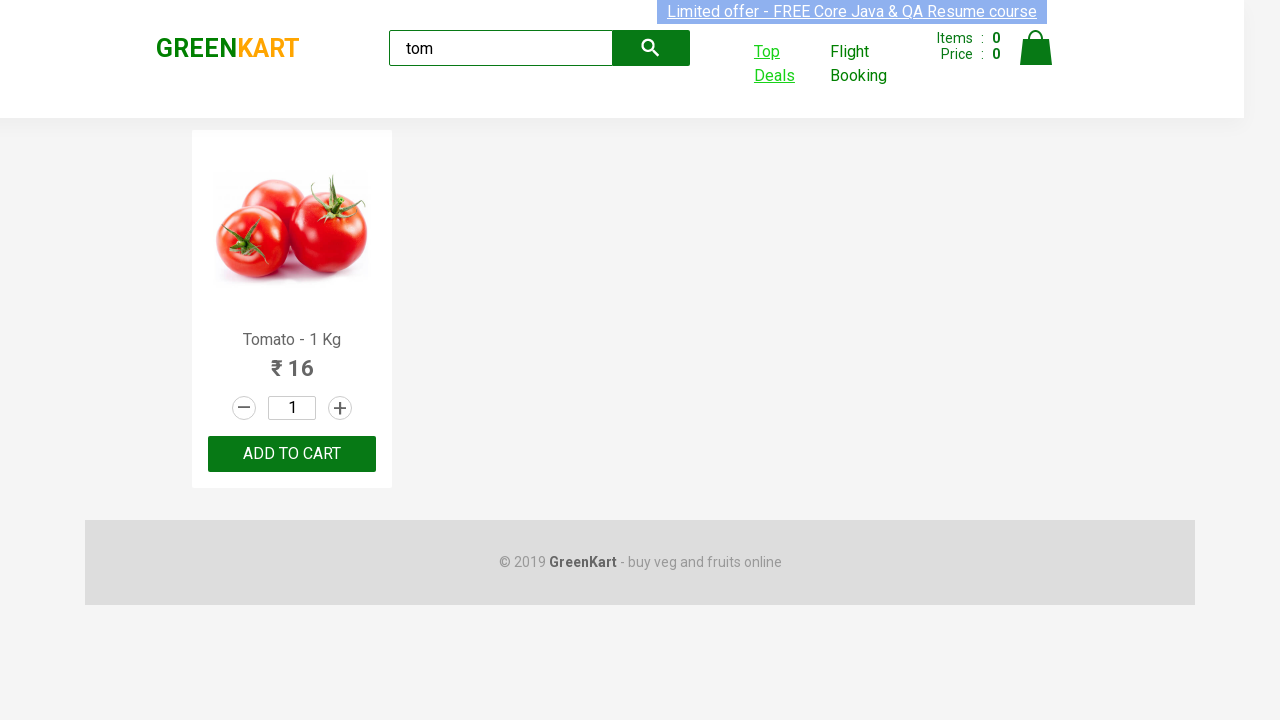